Tests browser window handling by clicking a link that opens a popup window, then closing the popup and switching back to the original window.

Starting URL: http://omayo.blogspot.com/

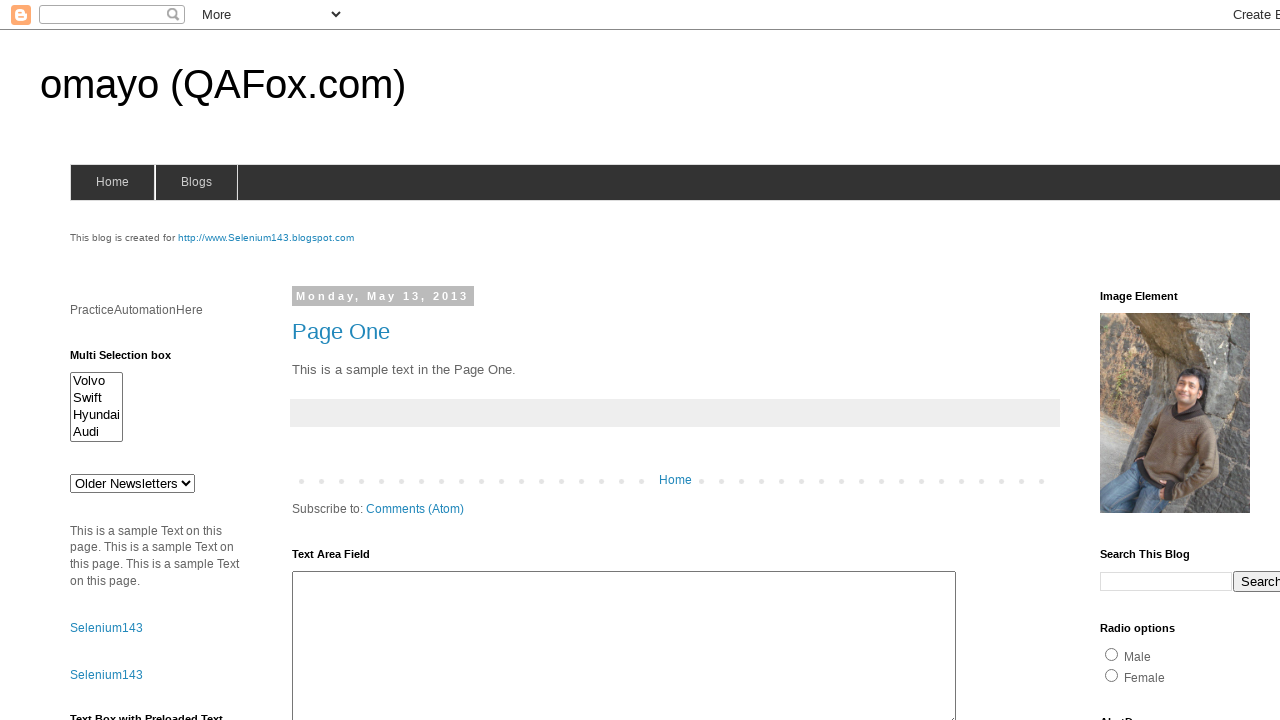

Clicked link to open a popup window at (132, 360) on text=Open a popup window
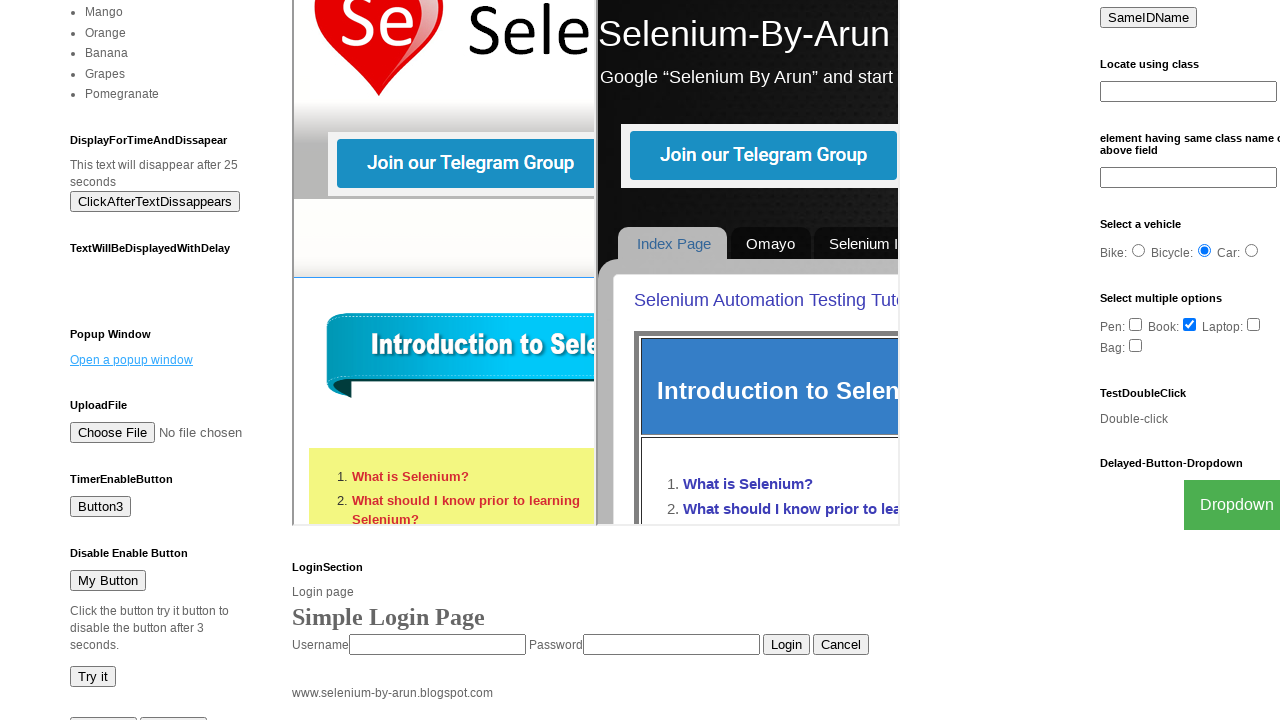

Waited for popup window to open
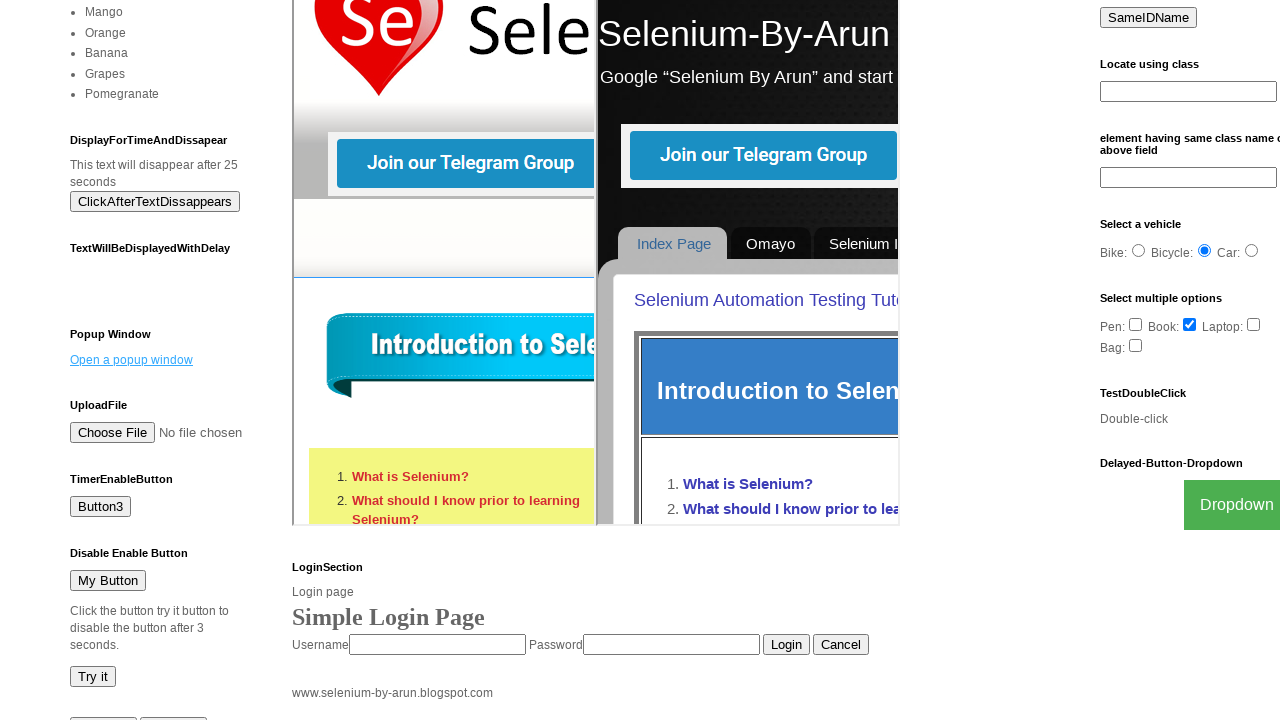

Retrieved all open pages/windows from context
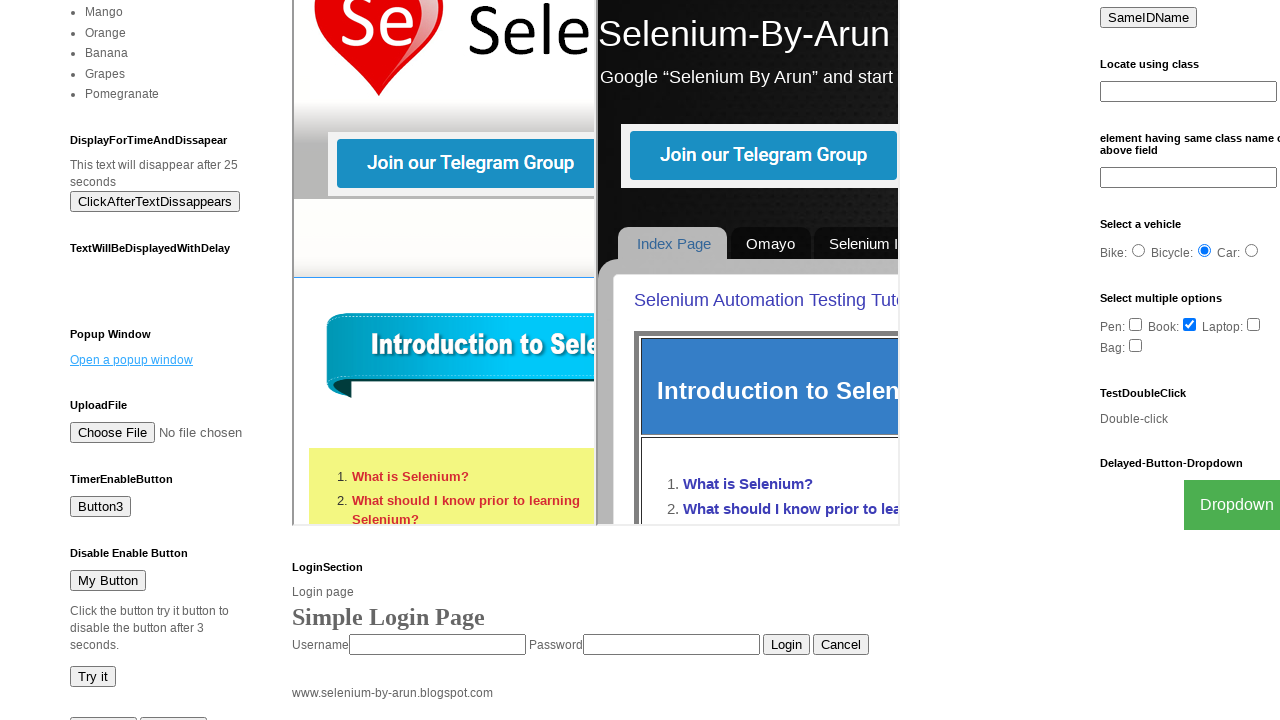

Closed the popup window
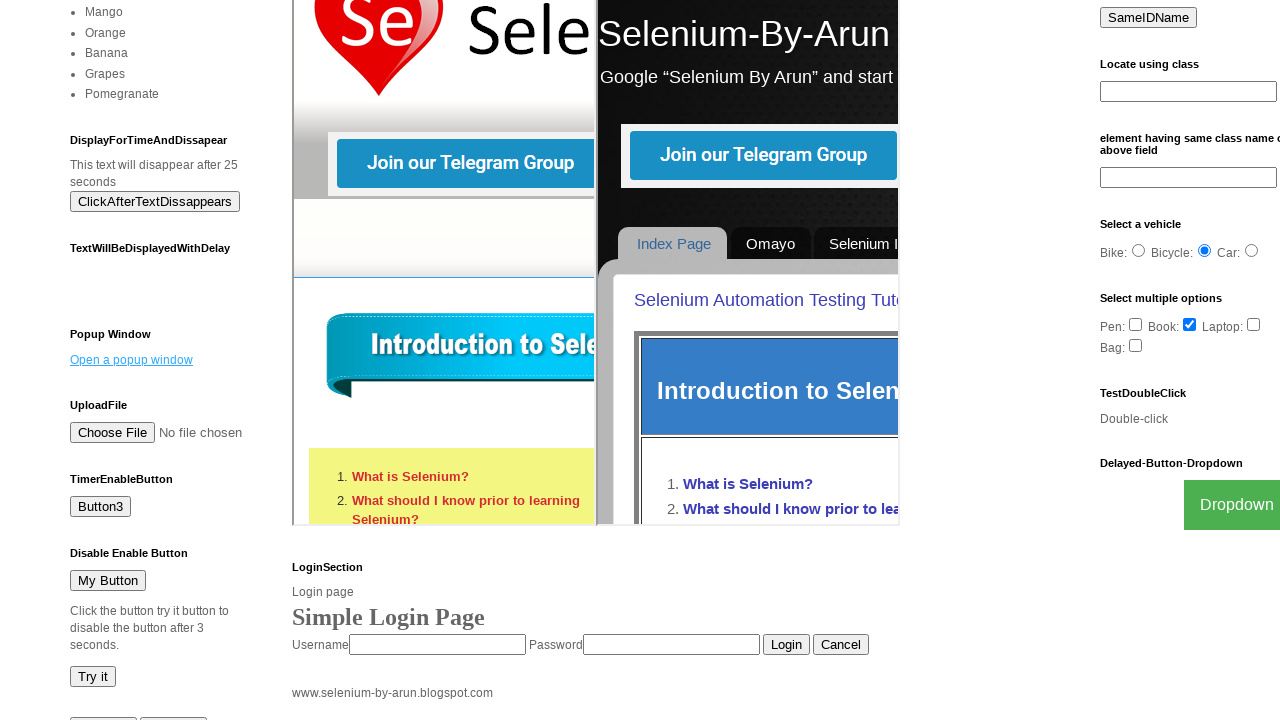

Waited briefly after closing popup
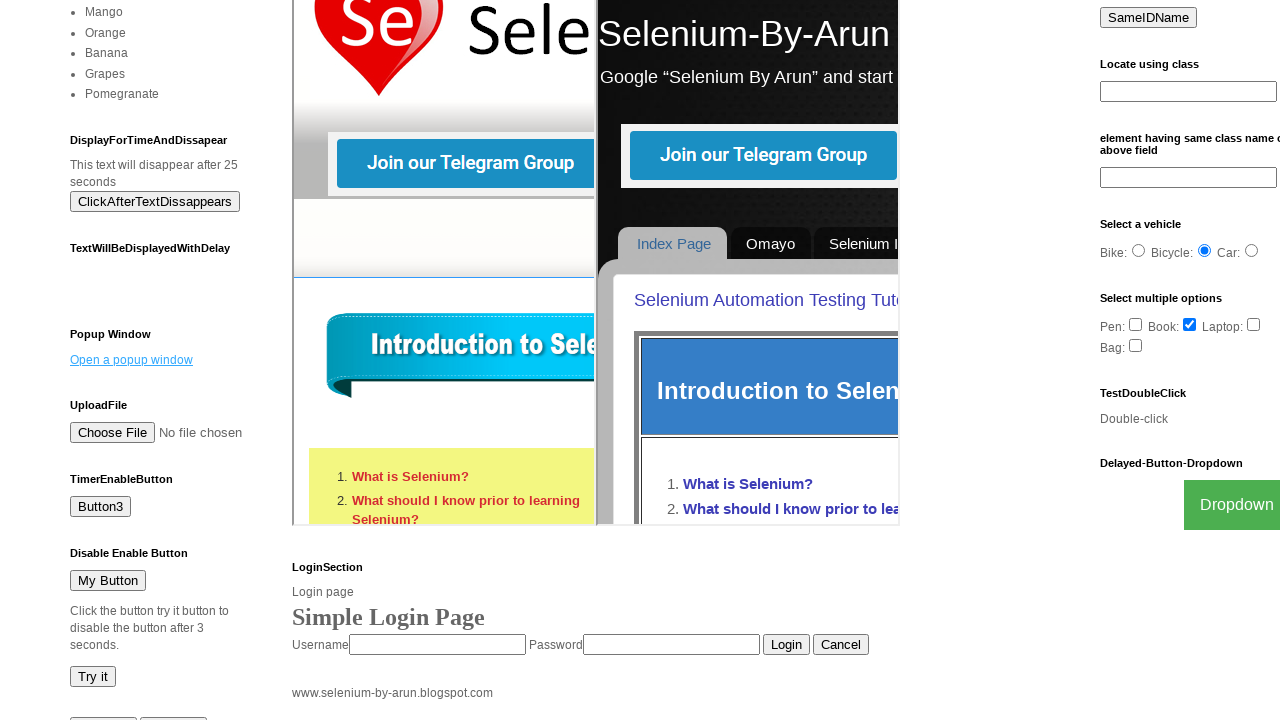

Verified back on original page by finding popup link text
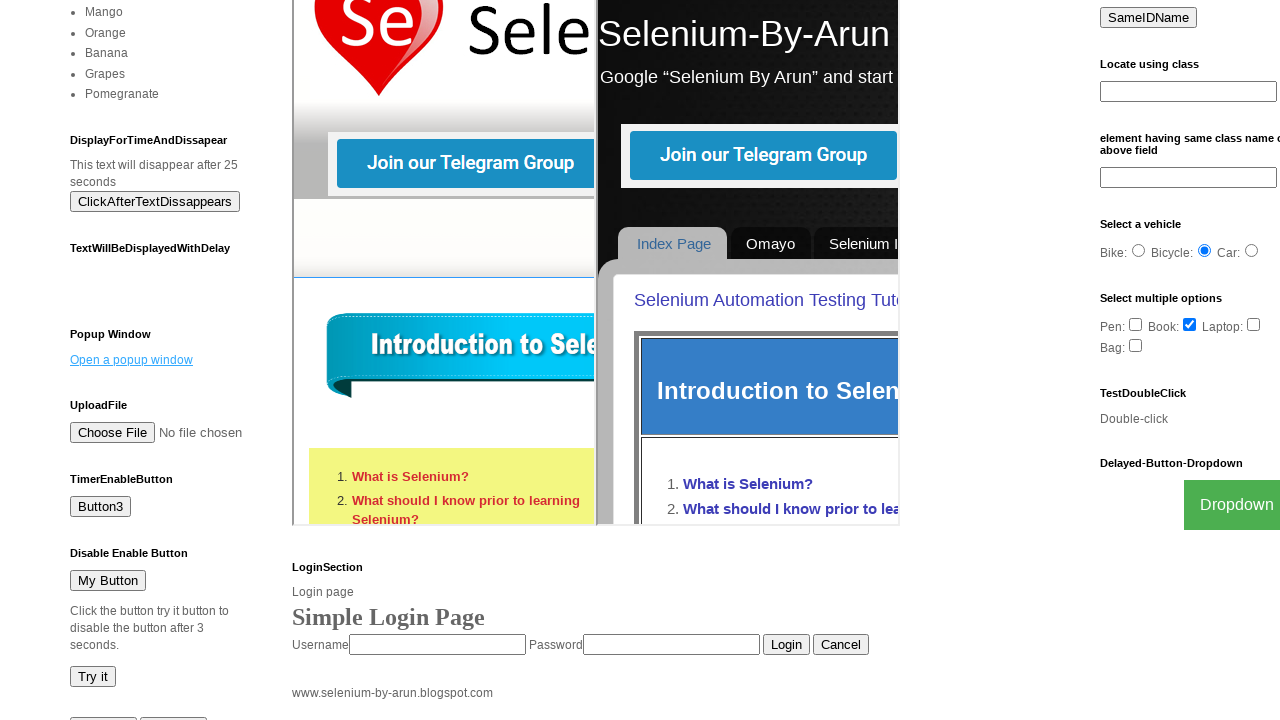

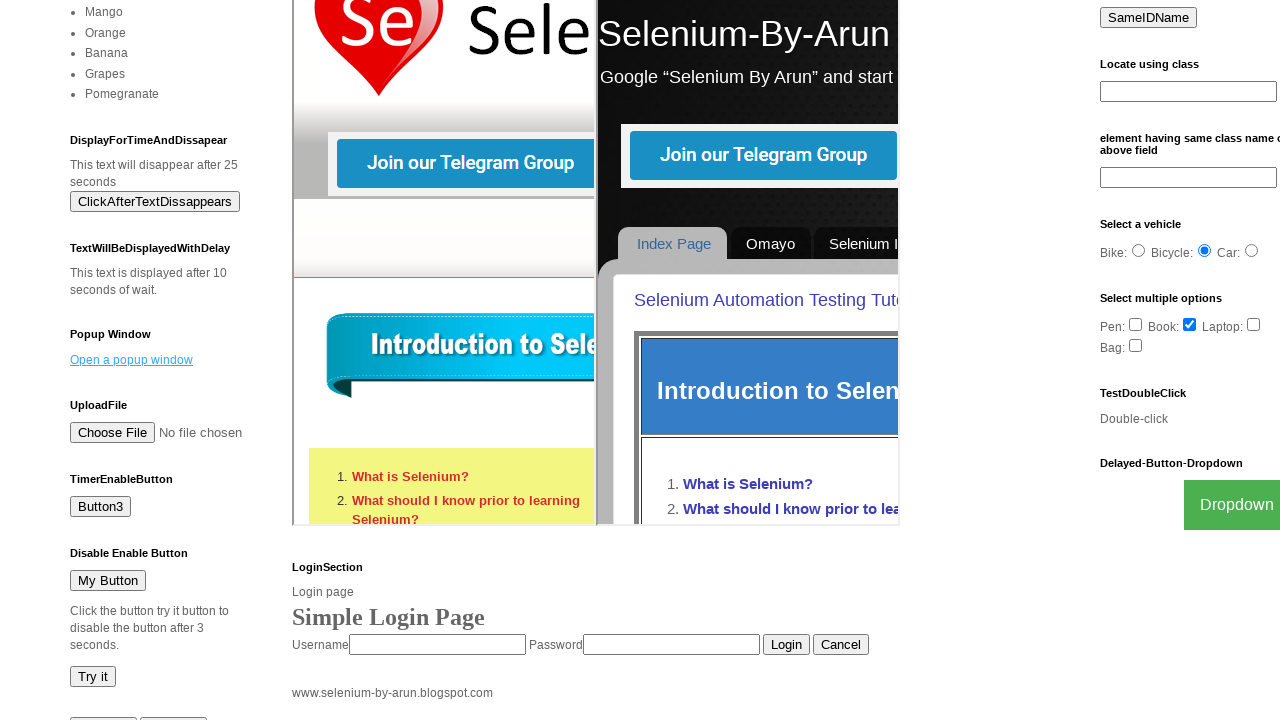